Tests radio button selection by switching between options and verifying the result

Starting URL: https://kristinek.github.io/site/examples/actions

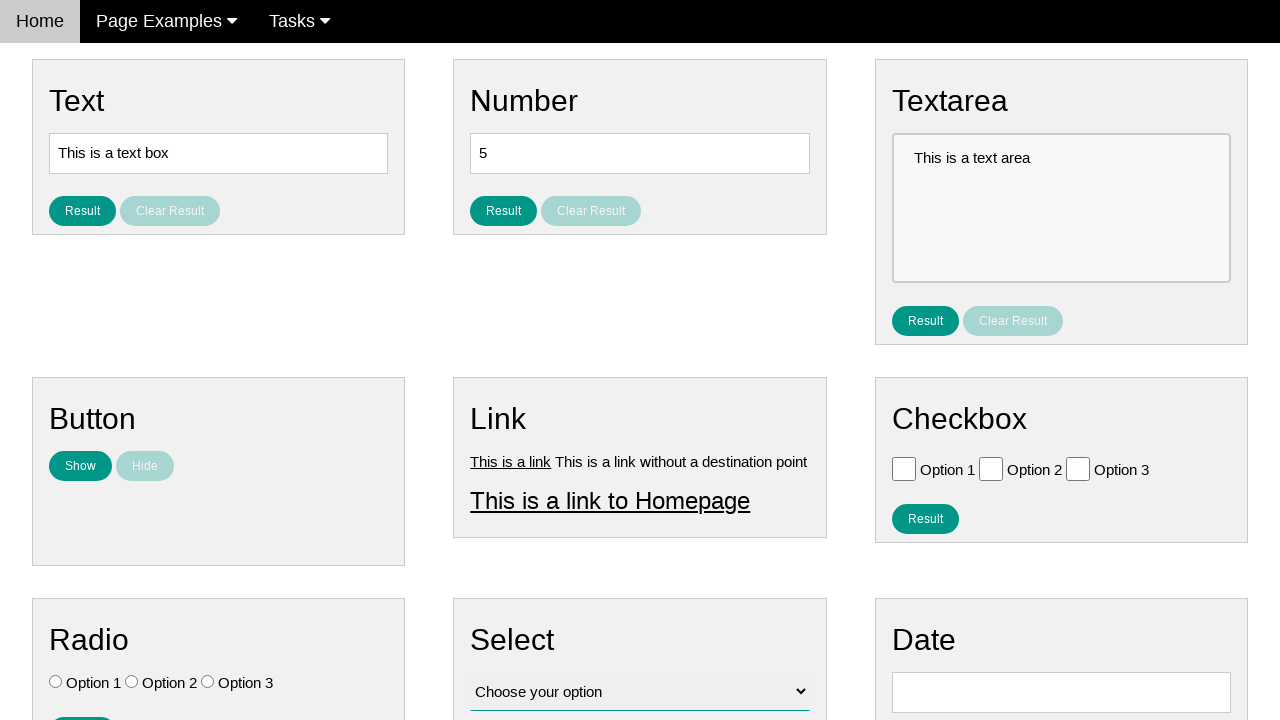

Selected Option 3 radio button at (208, 682) on .w3-check[value='Option 3'][type='radio']
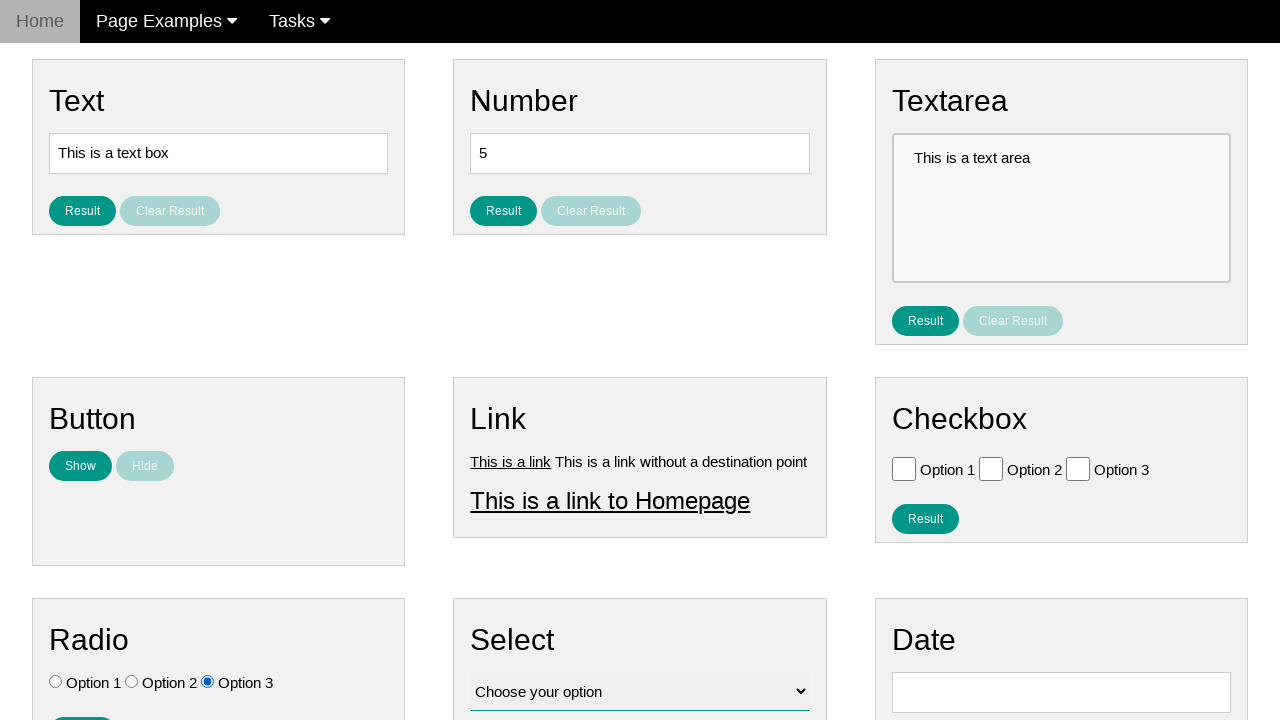

Selected Option 1 radio button, deselecting Option 3 at (56, 682) on .w3-check[value='Option 1'][type='radio']
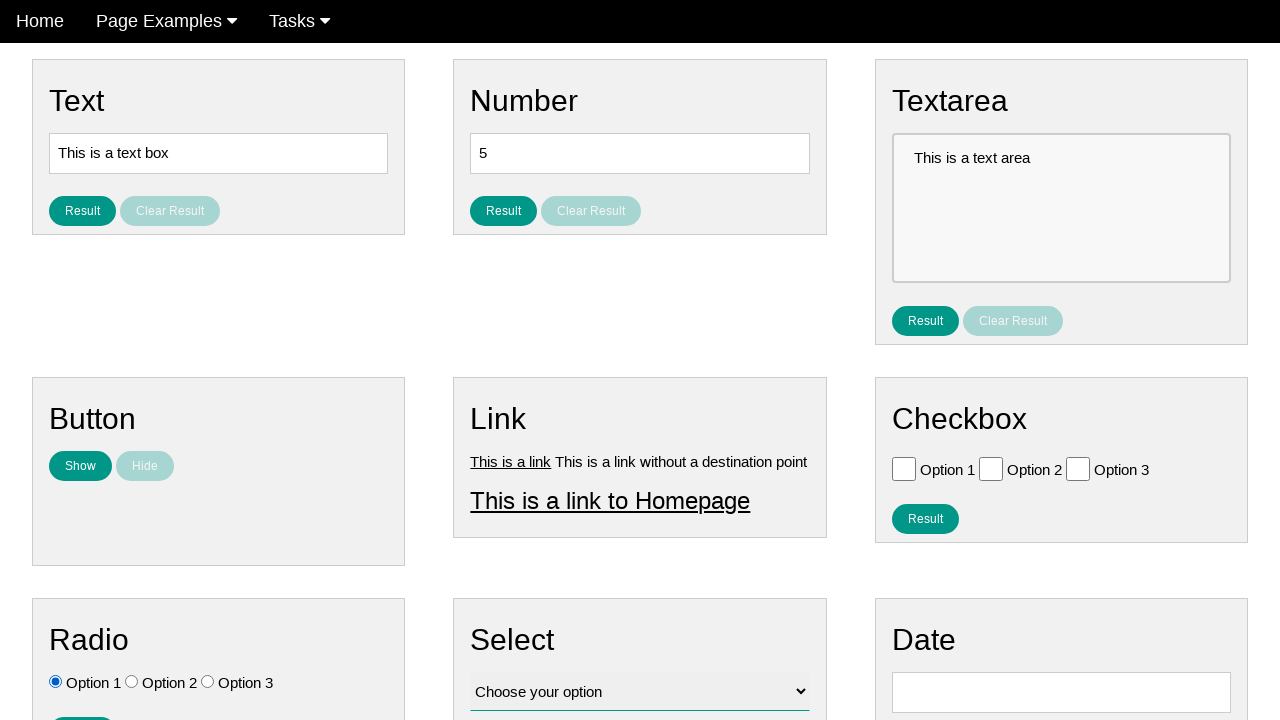

Clicked result button to display selected option at (82, 705) on #result_button_ratio
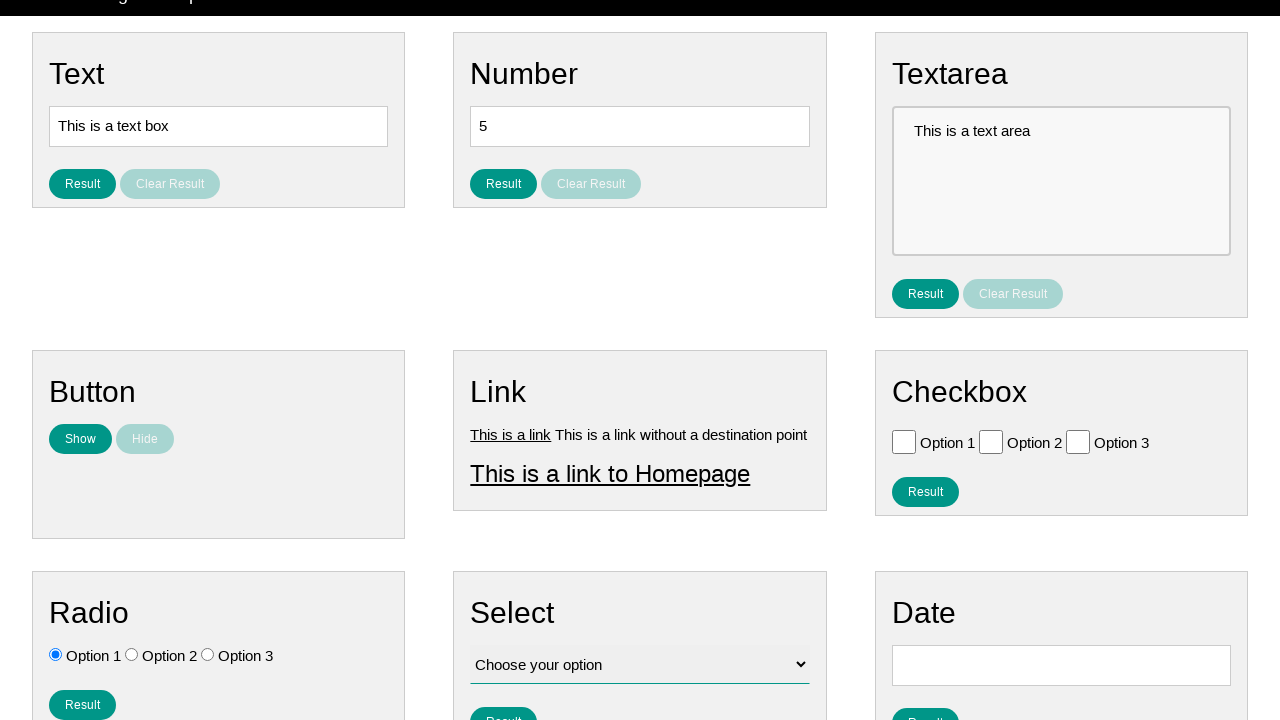

Result text displayed showing selected radio button option
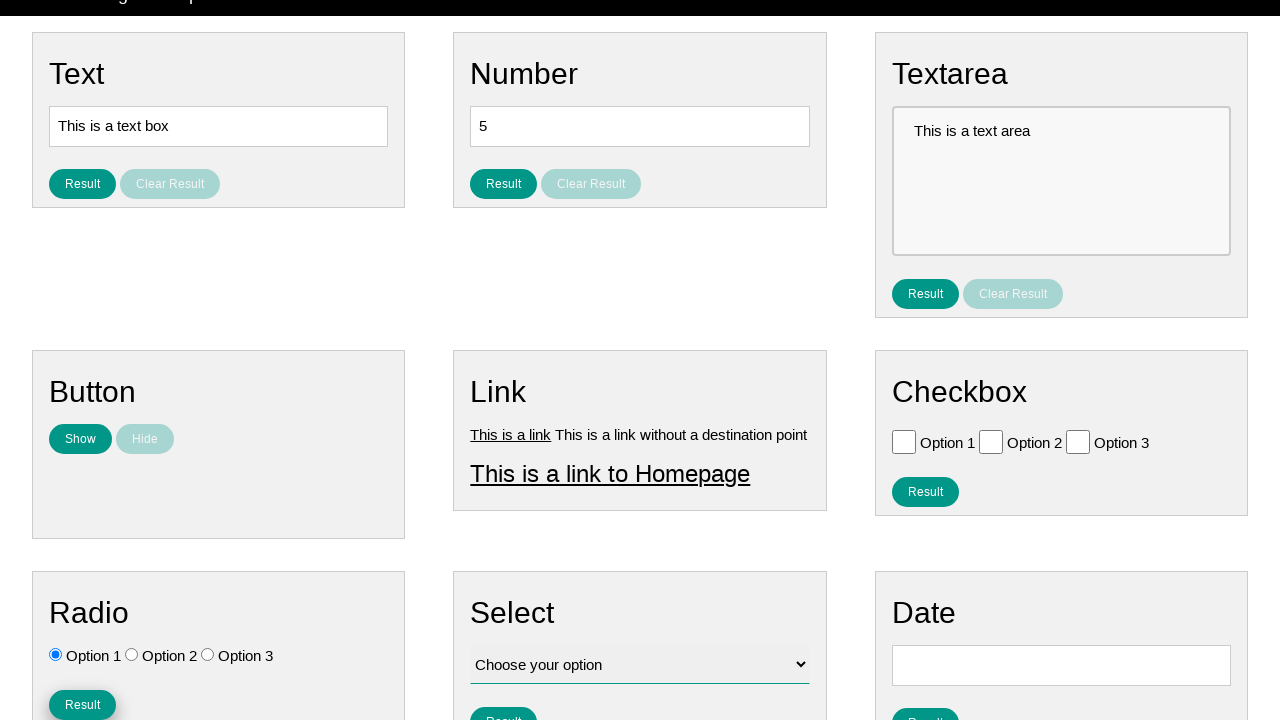

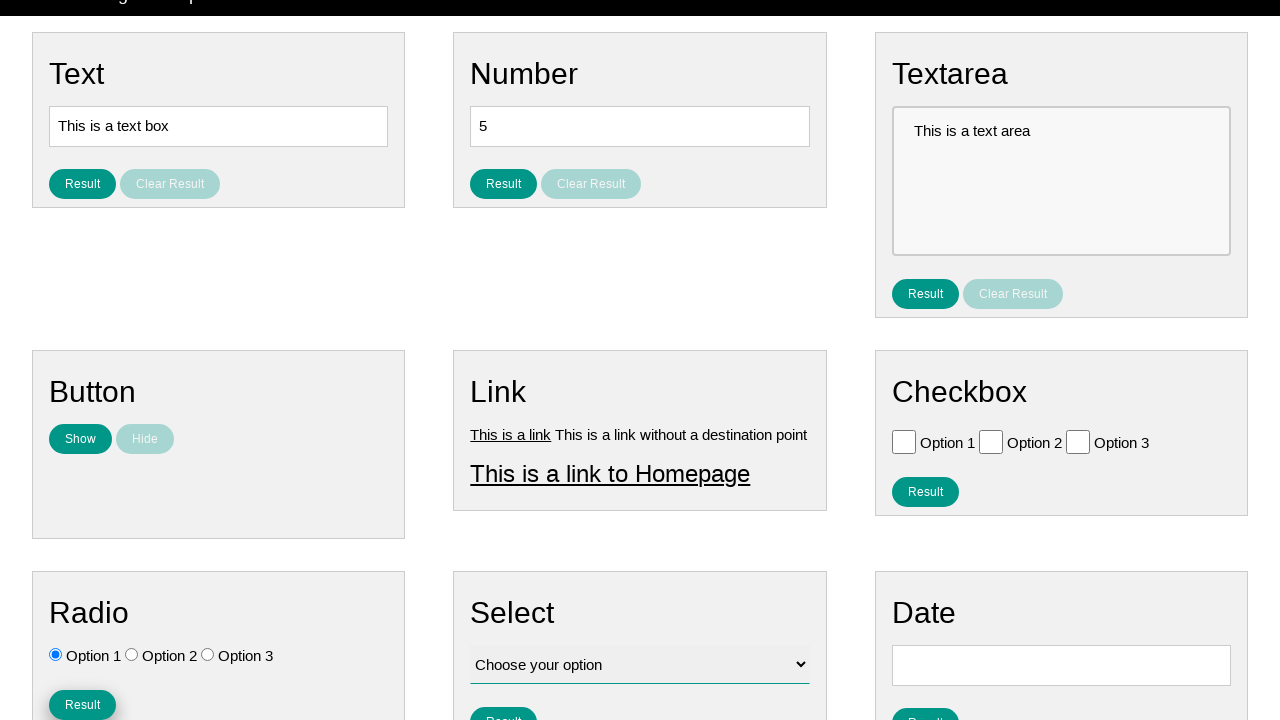